Tests window handling functionality by clicking a link that opens a new window, switching to the new window to verify its content, closing it, and switching back to the parent window

Starting URL: https://the-internet.herokuapp.com/windows

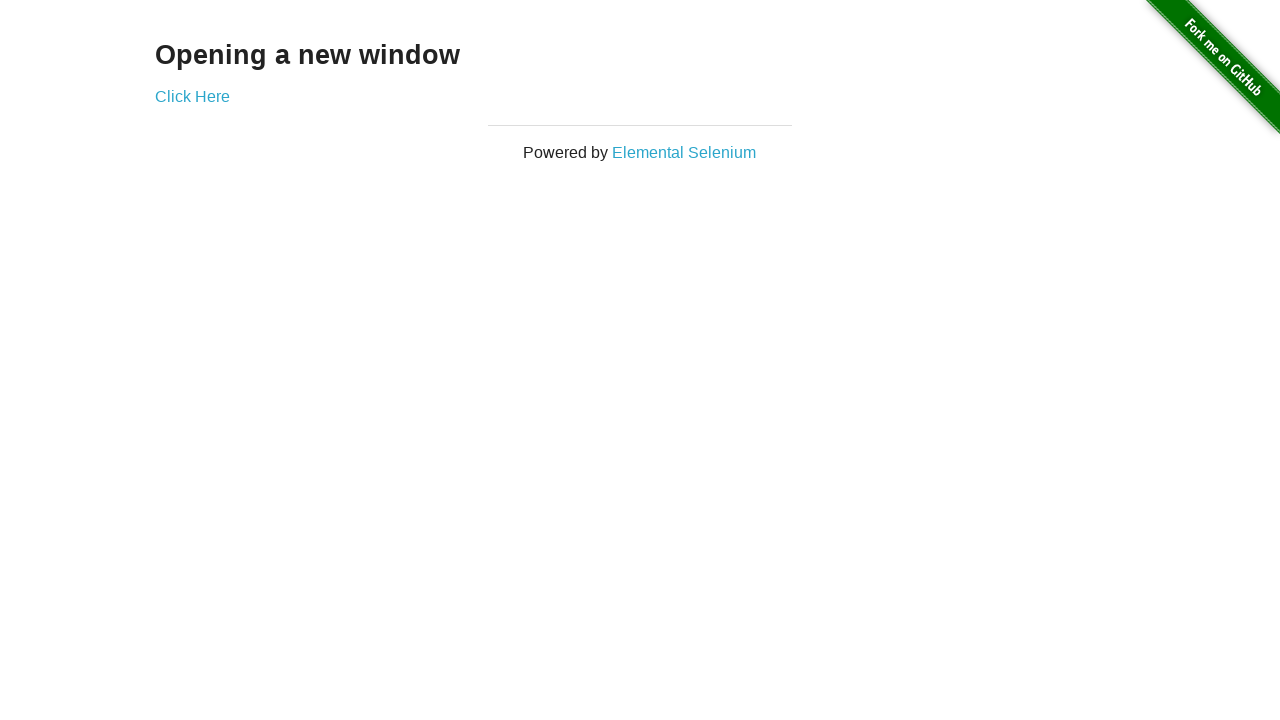

Navigated to window handling test page
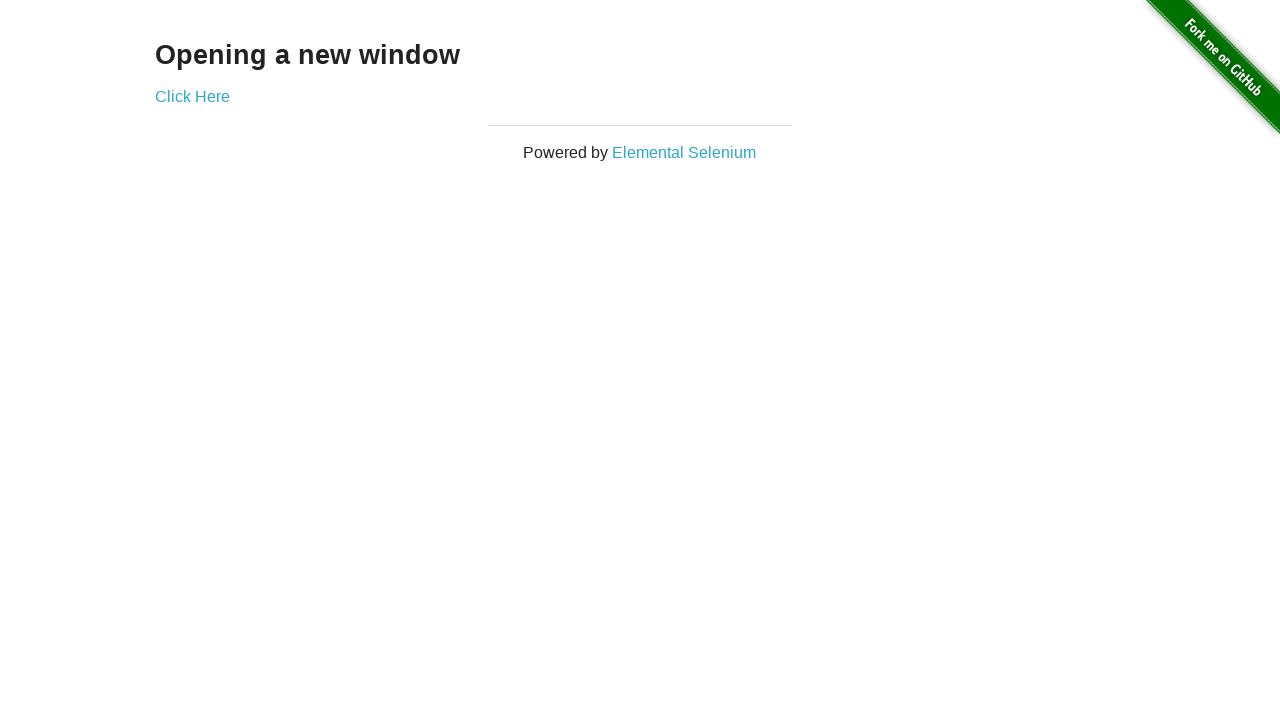

Clicked 'Click Here' link and new window opened at (192, 96) on text=Click Here
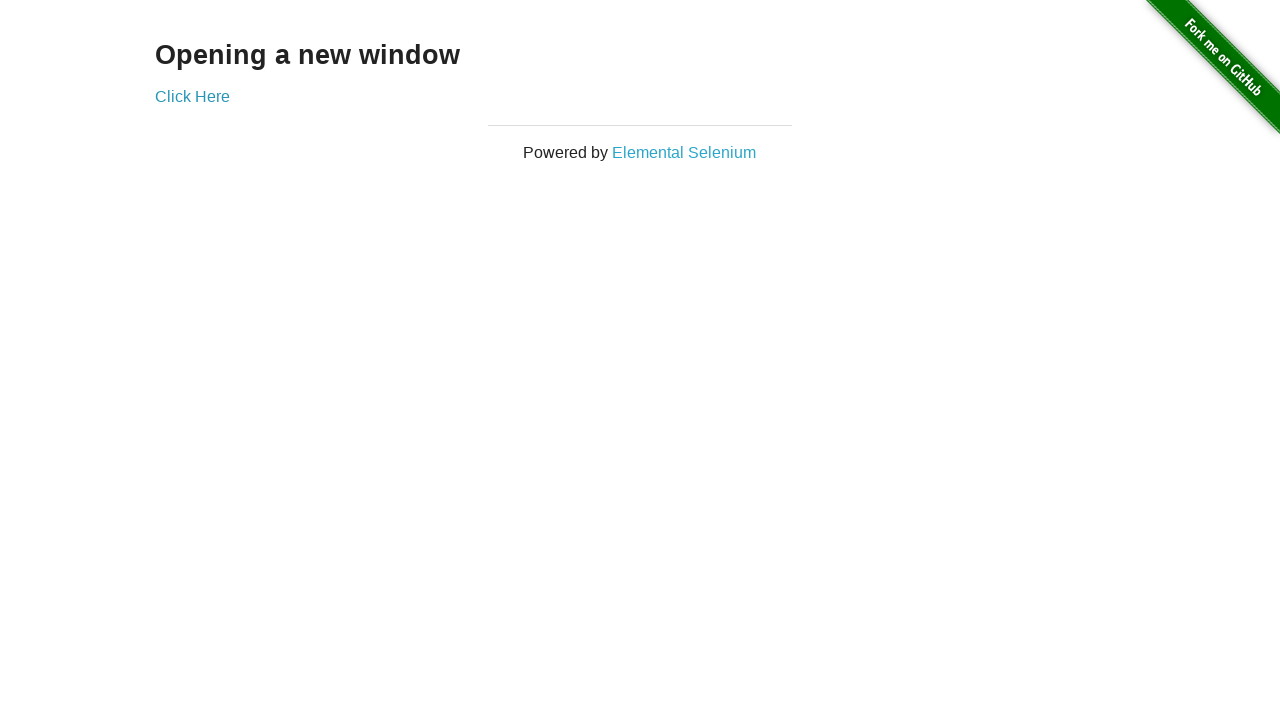

New window loaded and heading 'New Window' appeared
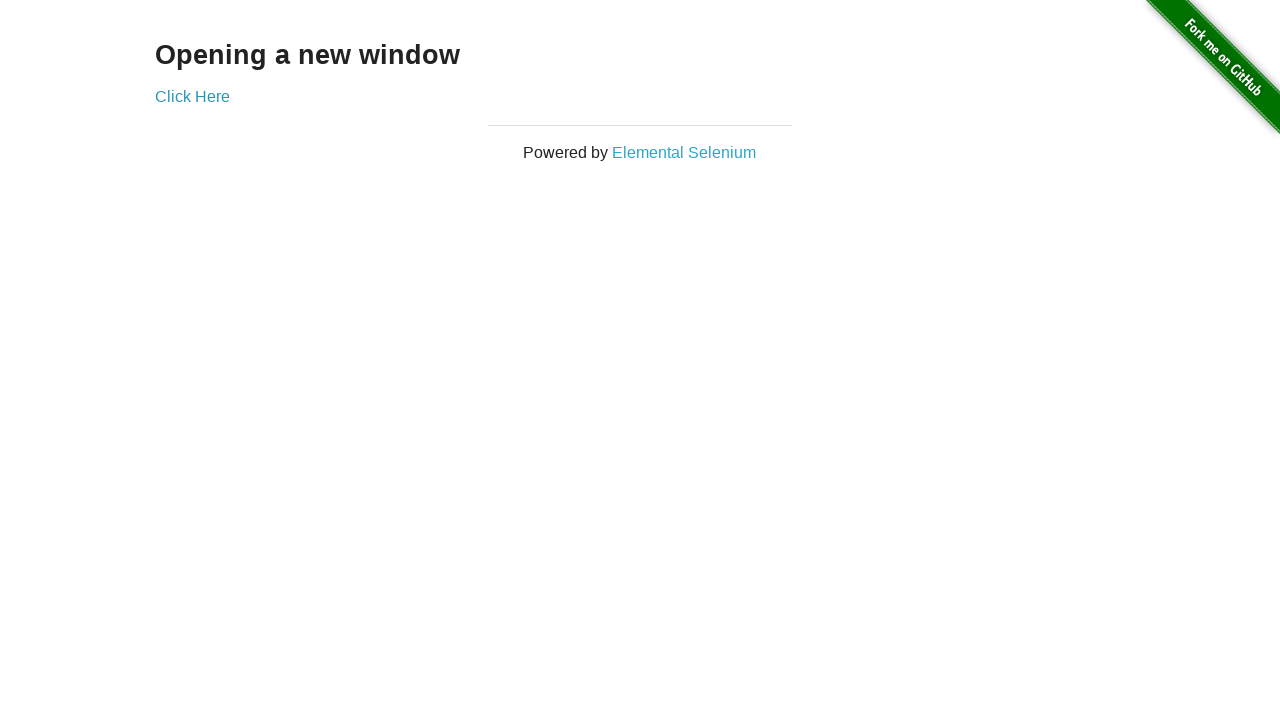

Retrieved heading text from new window: 'New Window'
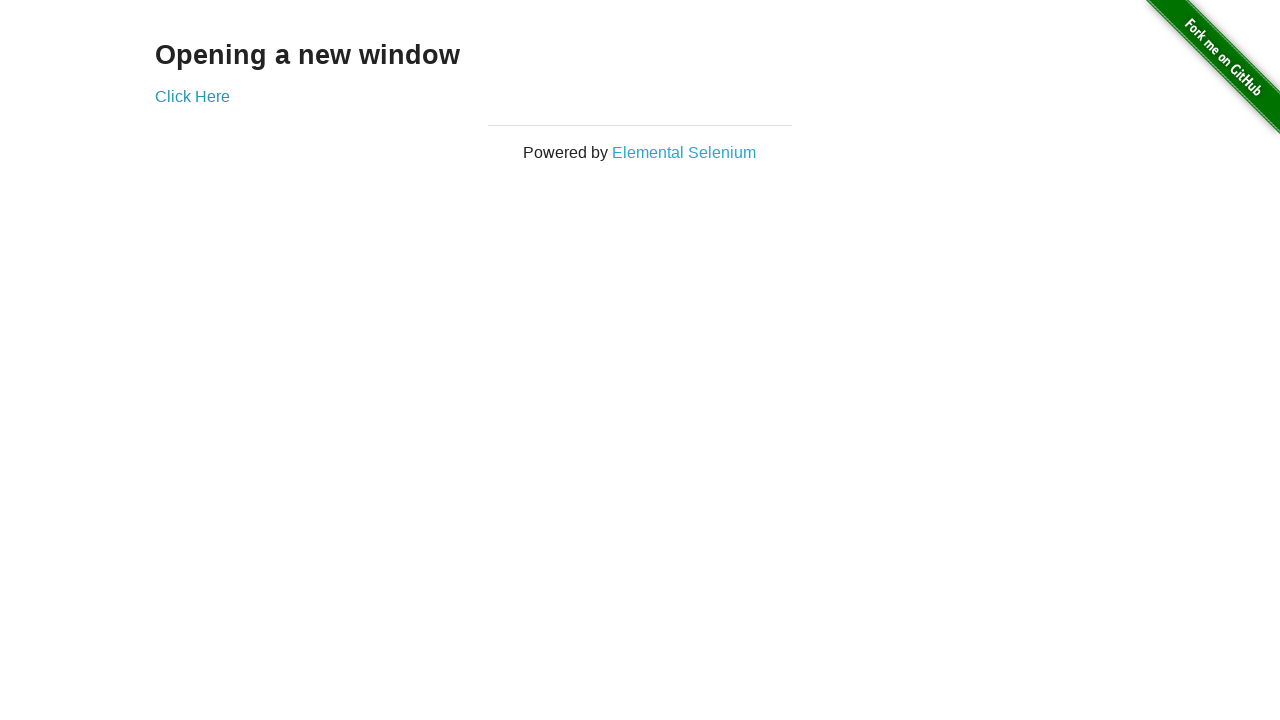

Closed the new window
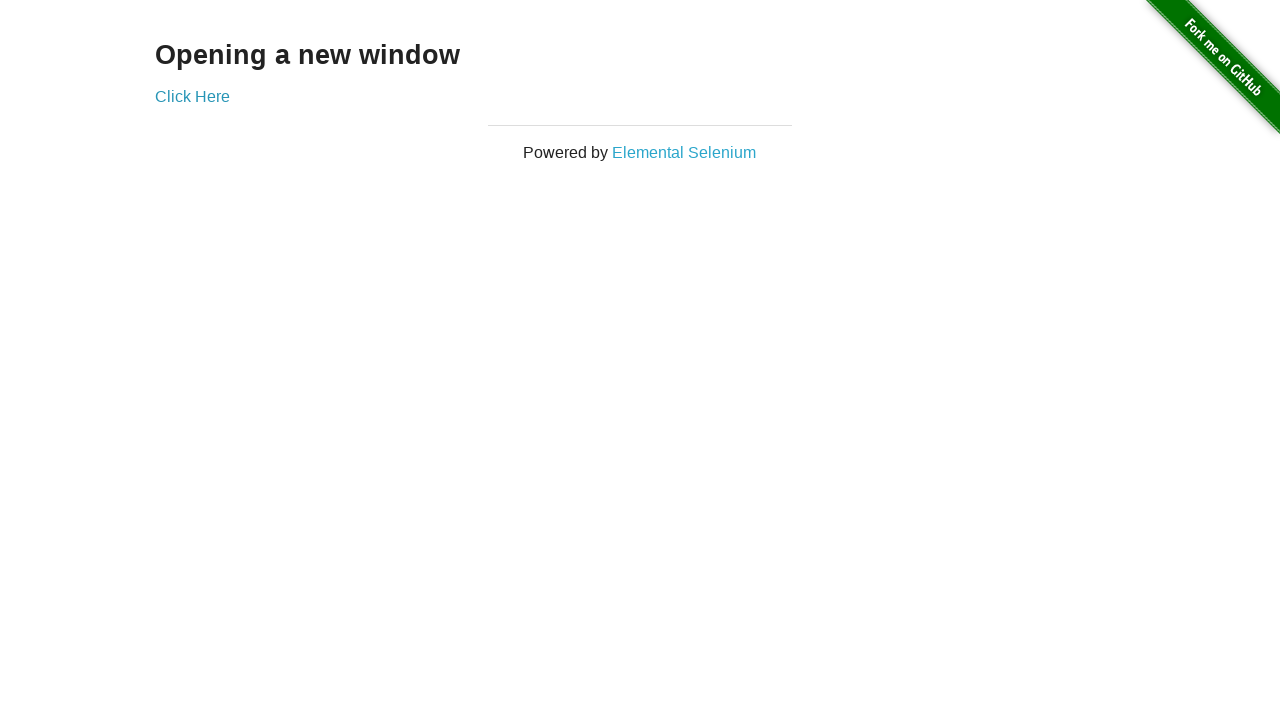

Verified original window is active and 'Click Here' link is still present
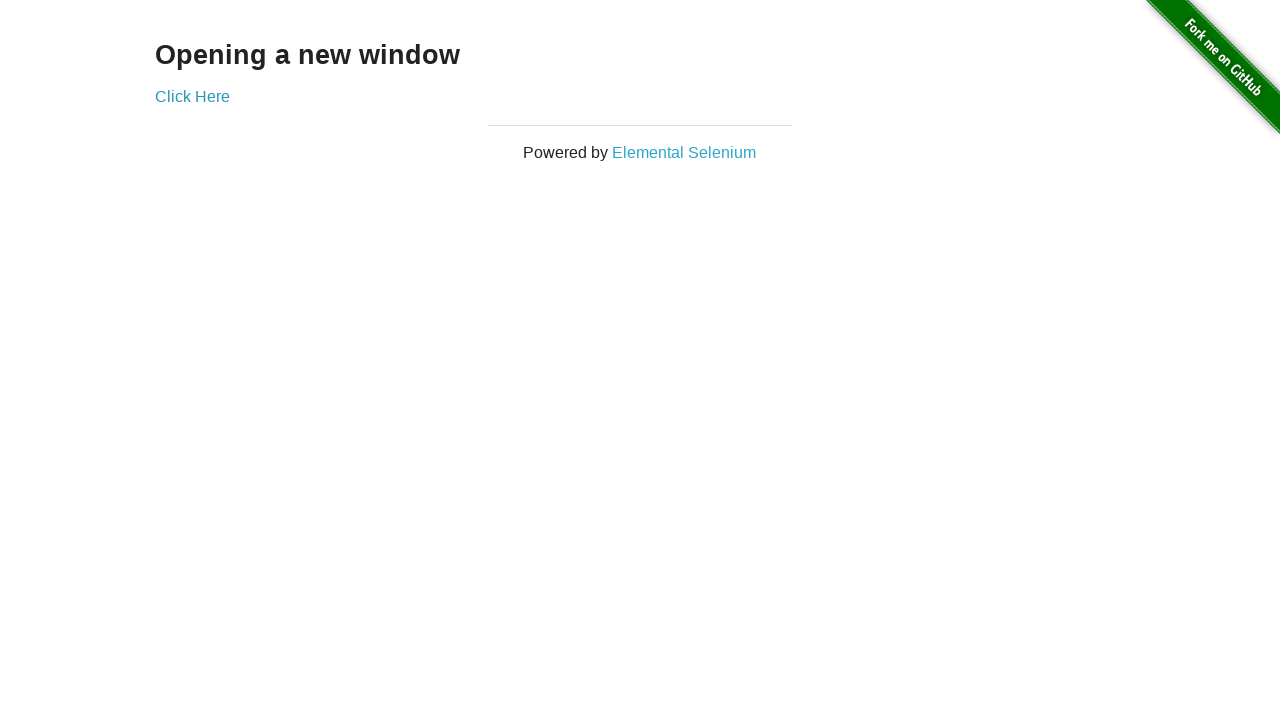

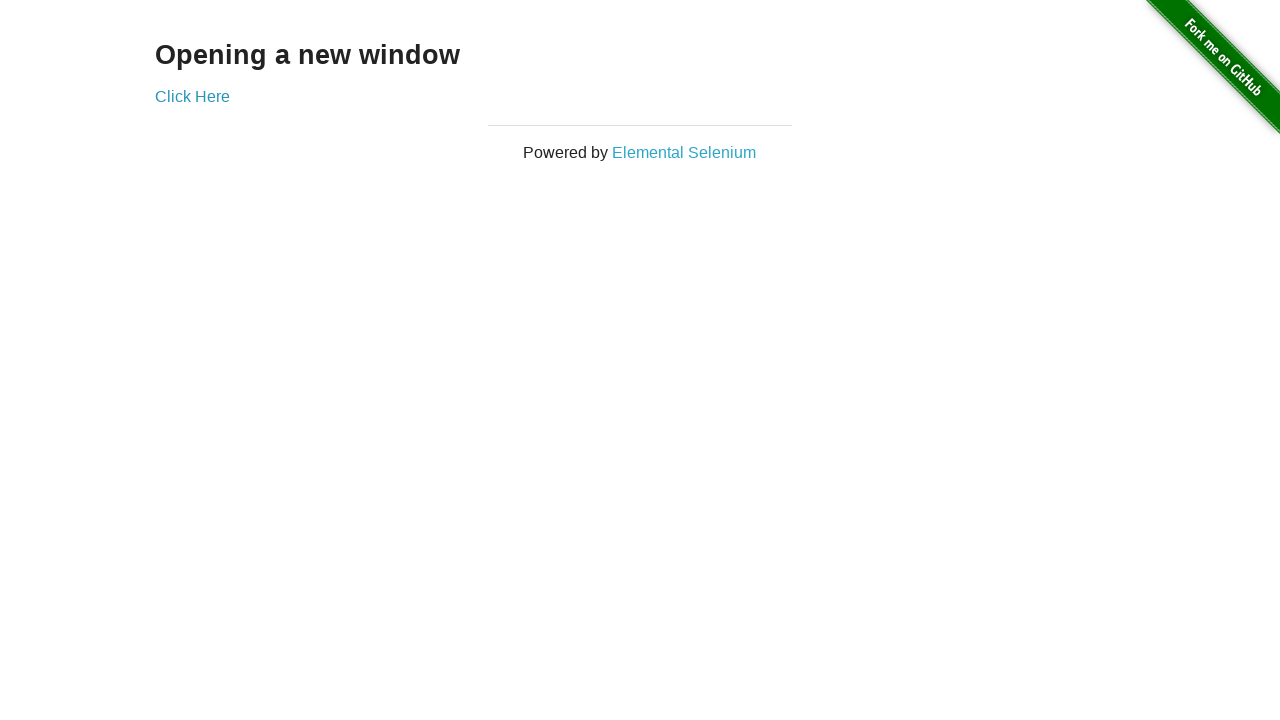